Creates a new todo item with text "Make tests" and verifies it appears in the todo list

Starting URL: https://todomvc.com/examples/react/dist/

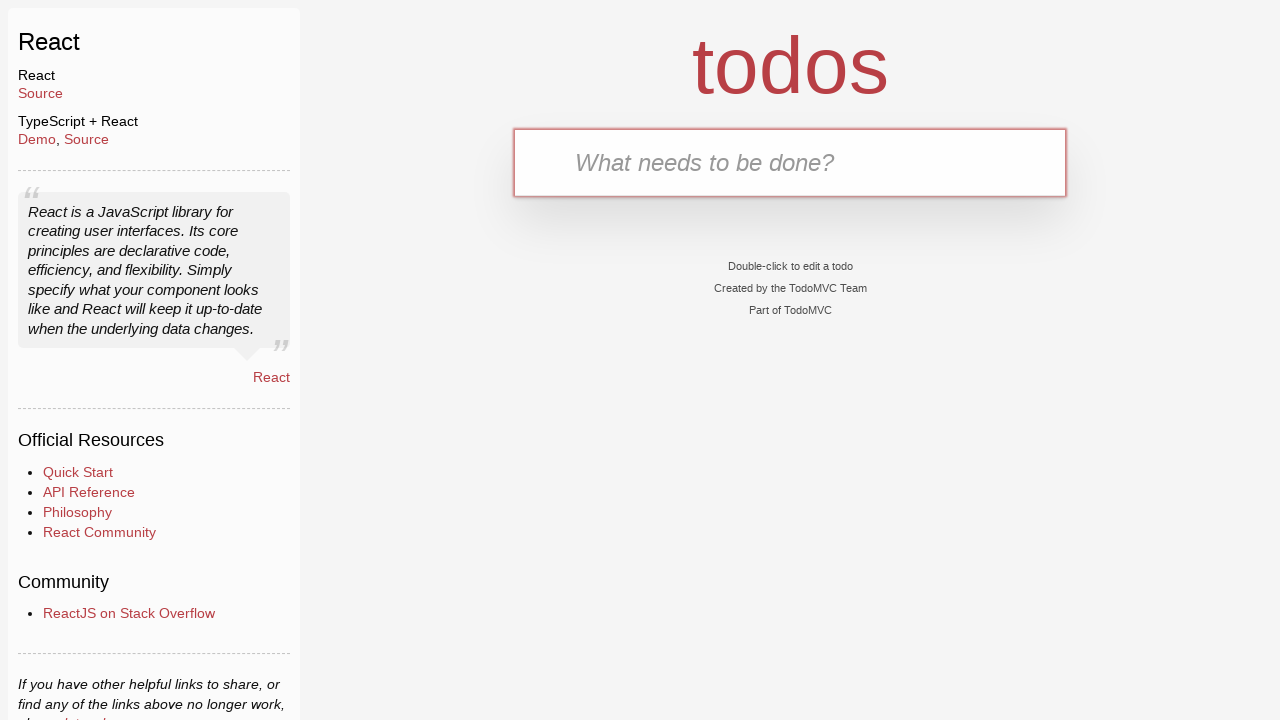

Filled new todo input field with 'Make tests' on .new-todo
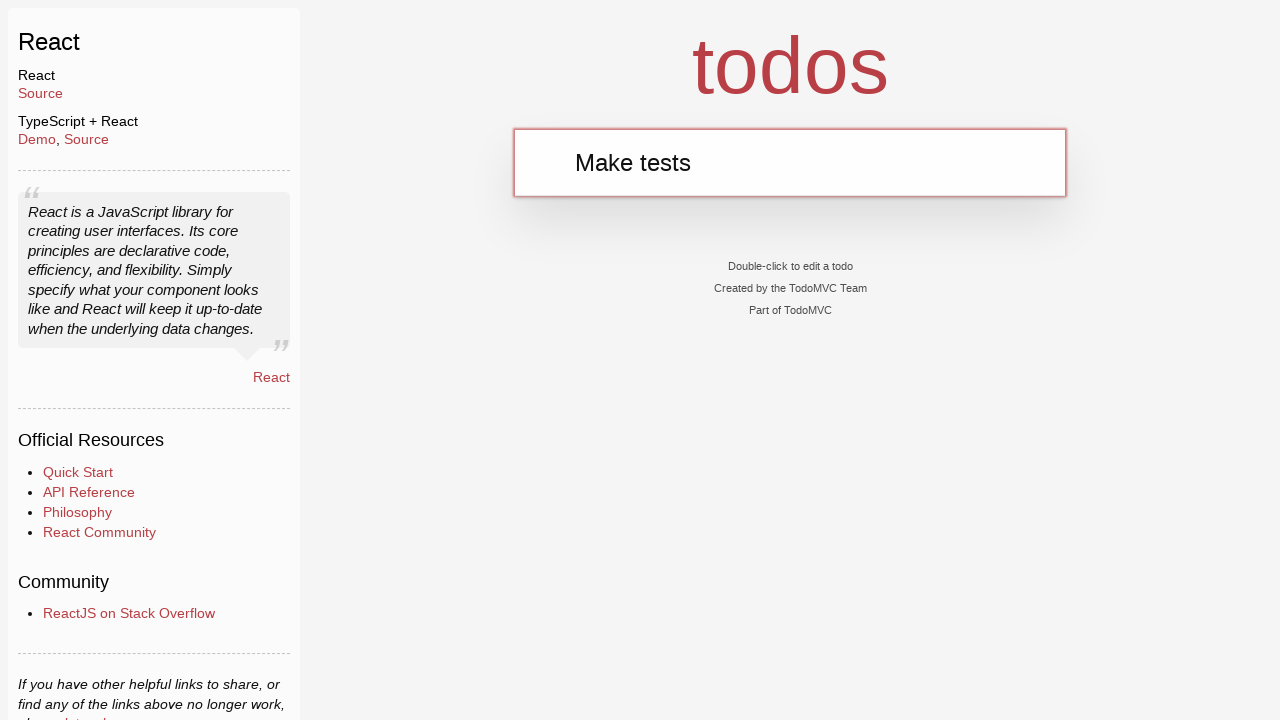

Pressed Enter to create the todo item on .new-todo
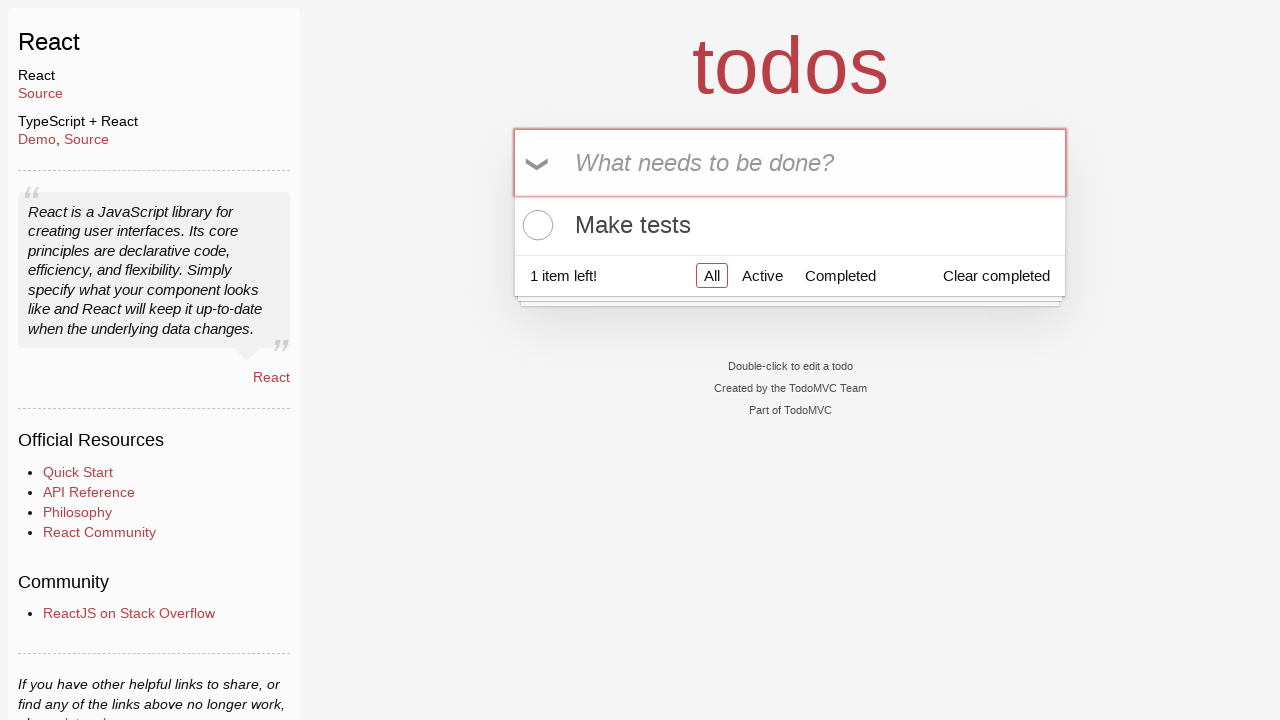

Retrieved text content from the first todo item in the list
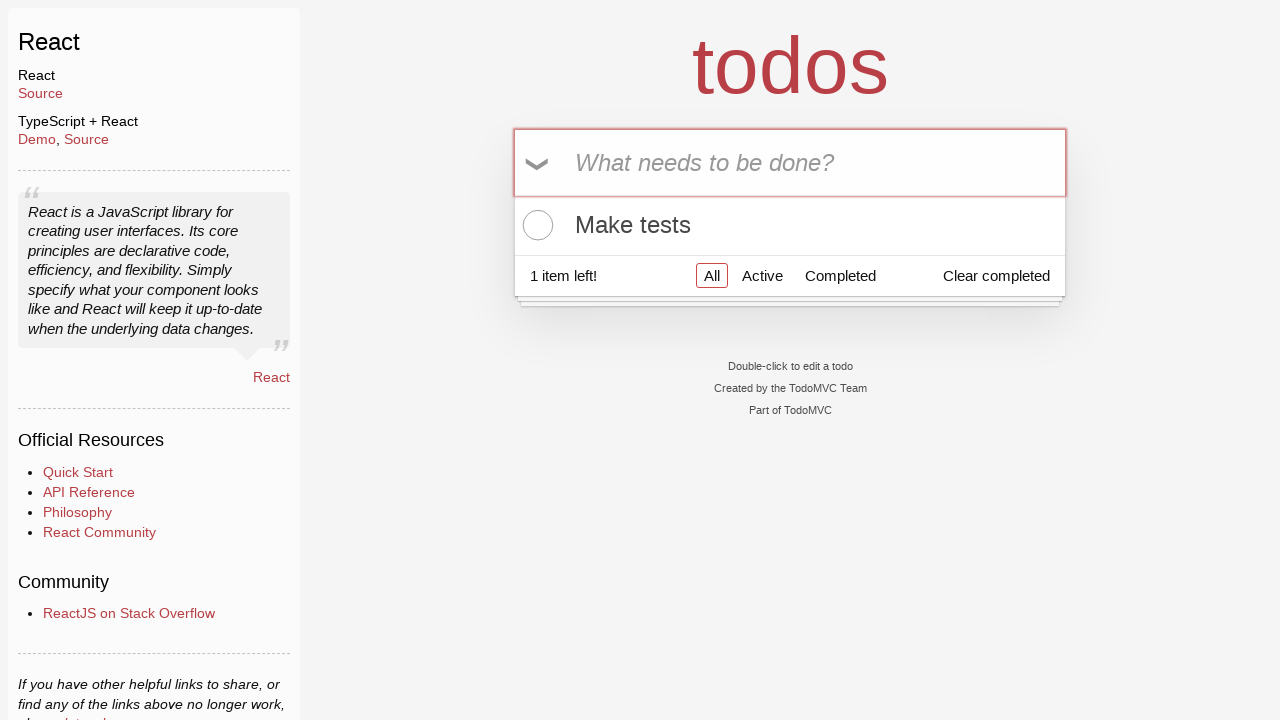

Verified that the todo item text is 'Make tests'
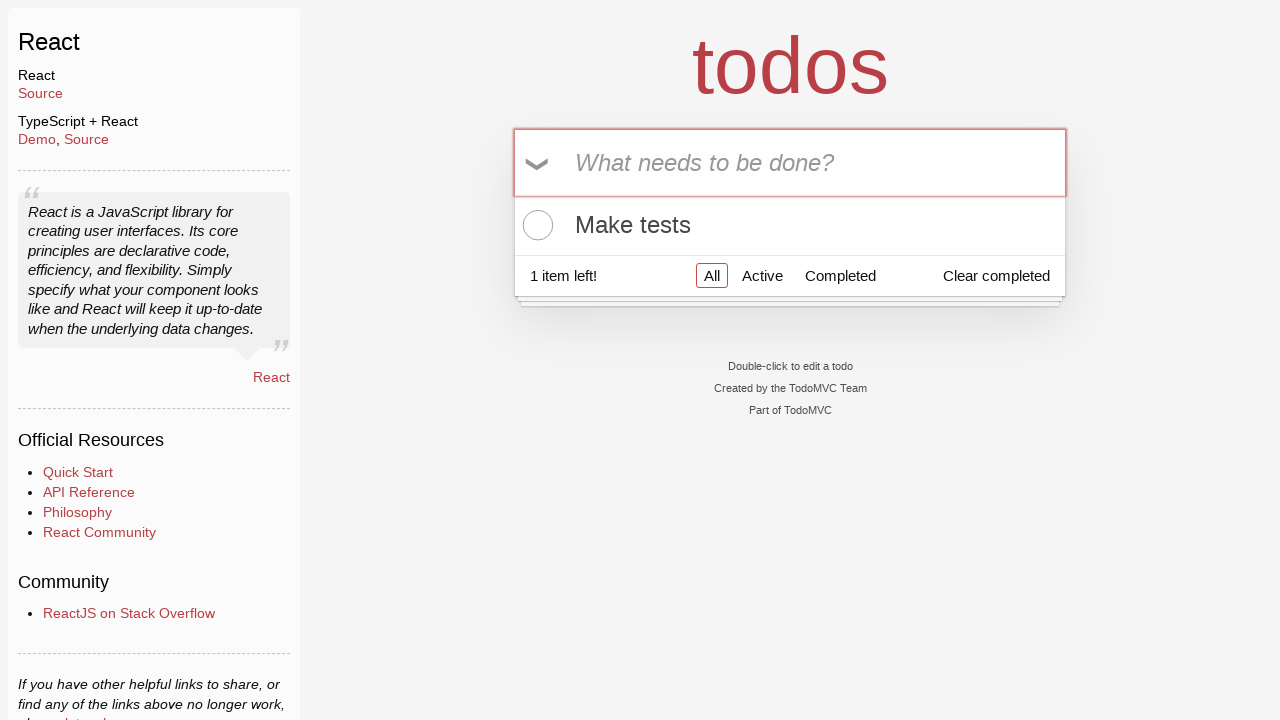

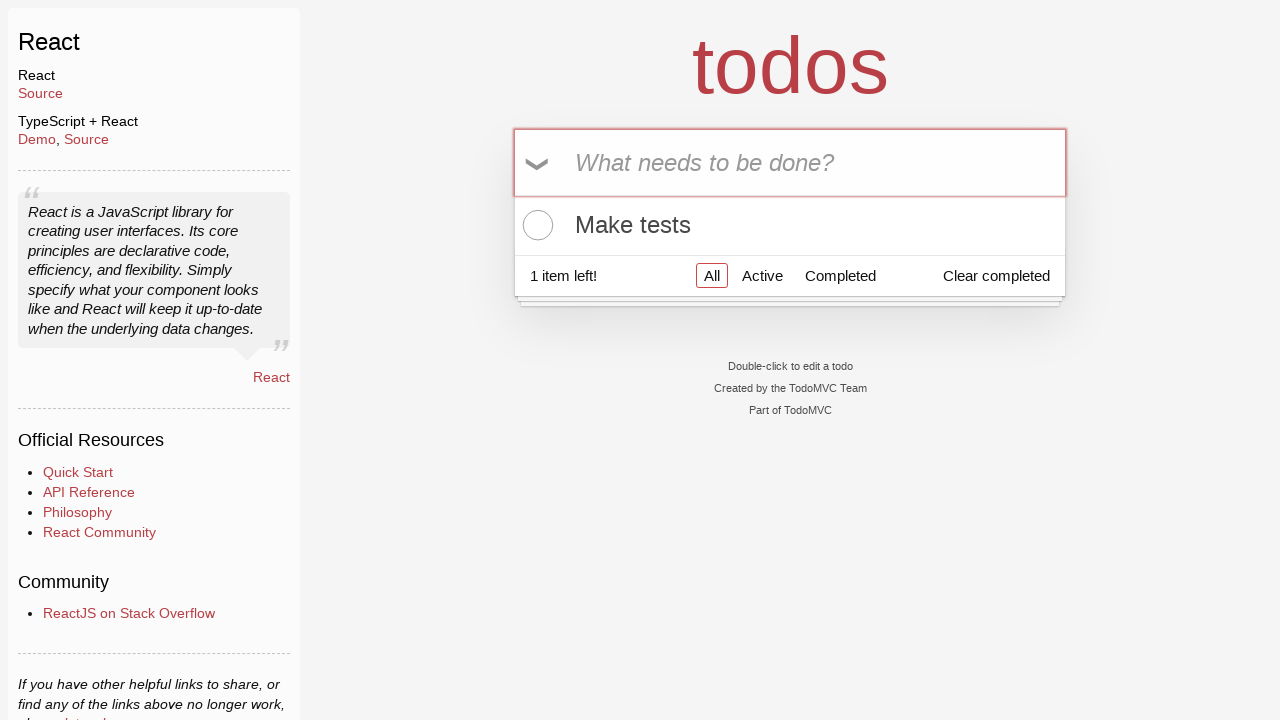